Tests that the Clear completed button displays the correct text when items are completed

Starting URL: https://demo.playwright.dev/todomvc

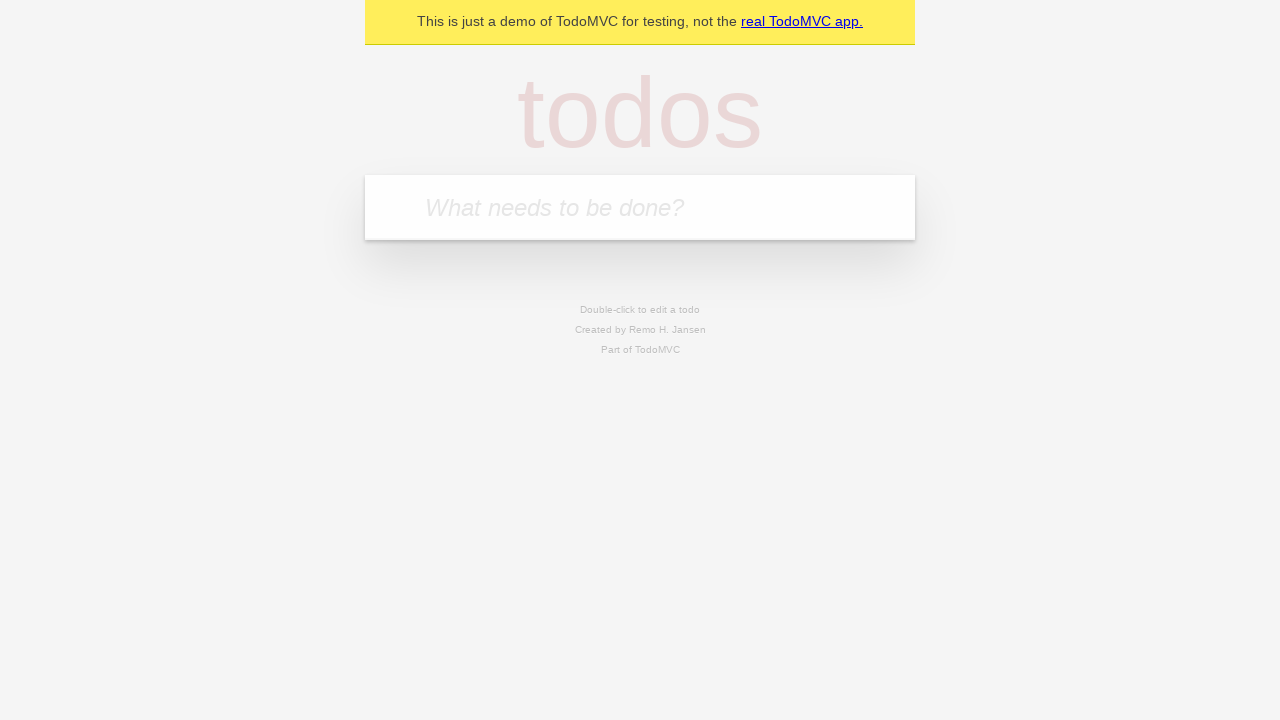

Filled todo input with 'buy some cheese' on internal:attr=[placeholder="What needs to be done?"i]
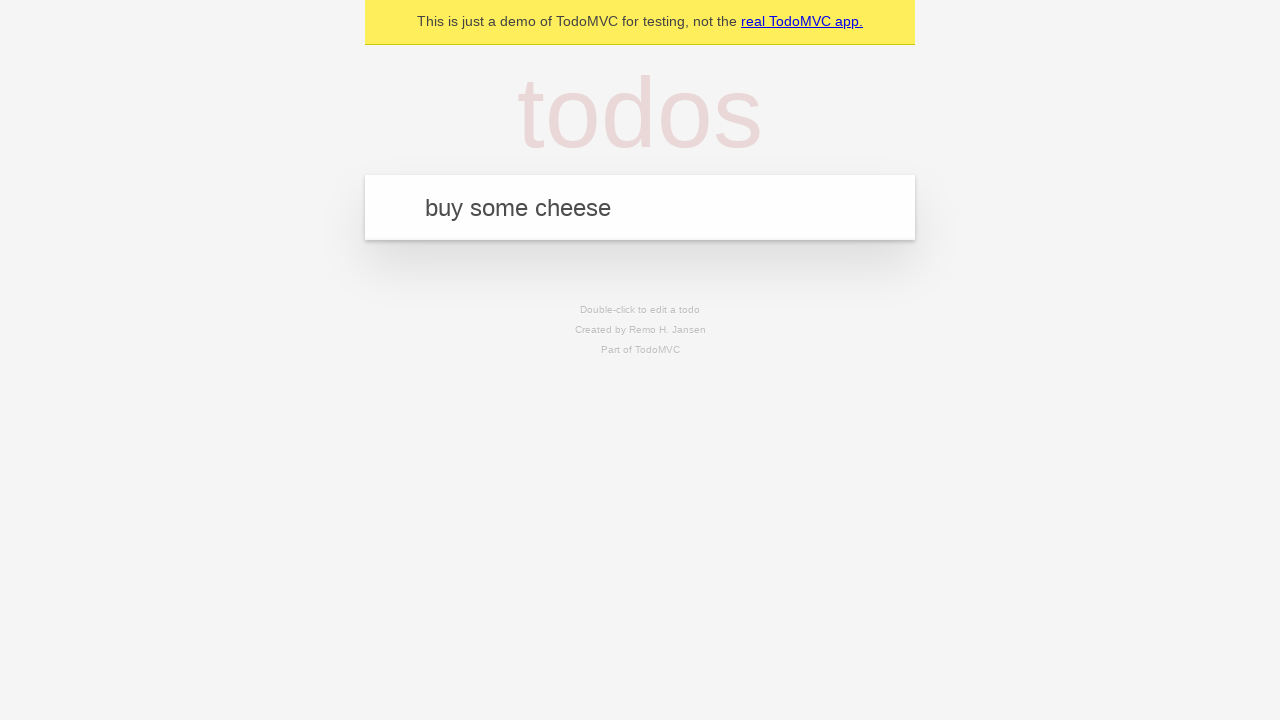

Pressed Enter to add first todo item on internal:attr=[placeholder="What needs to be done?"i]
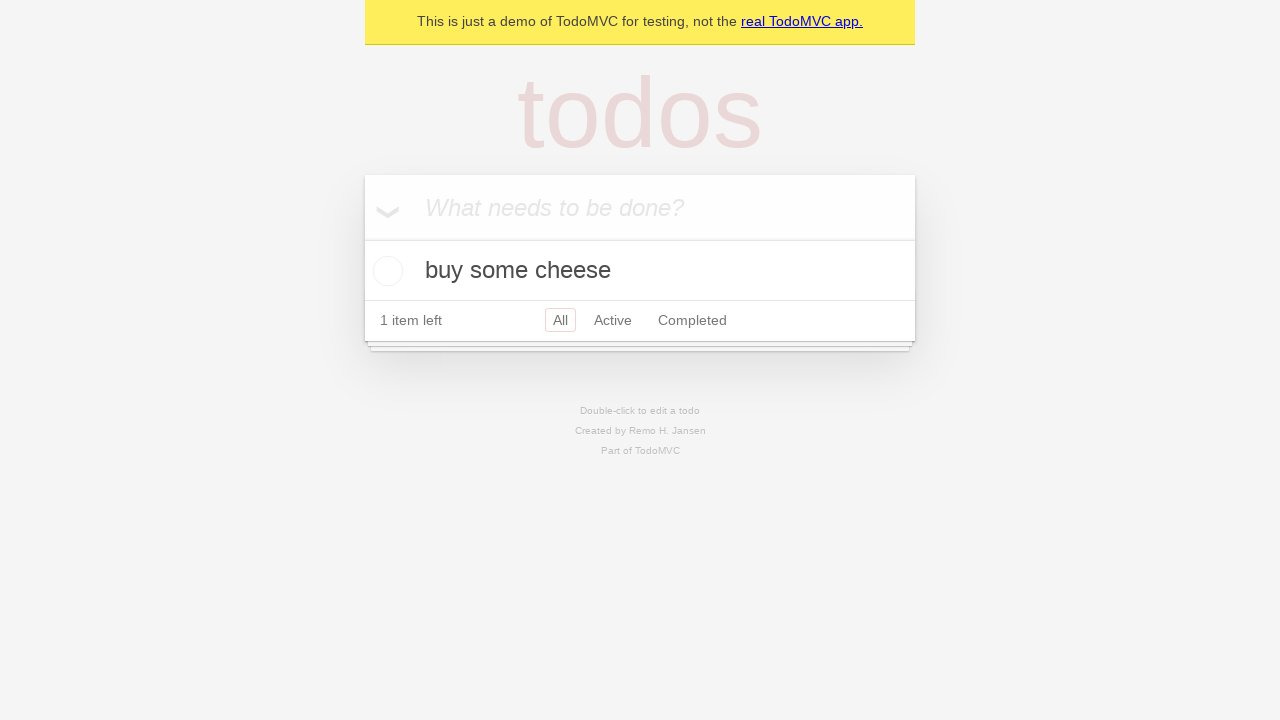

Filled todo input with 'feed the cat' on internal:attr=[placeholder="What needs to be done?"i]
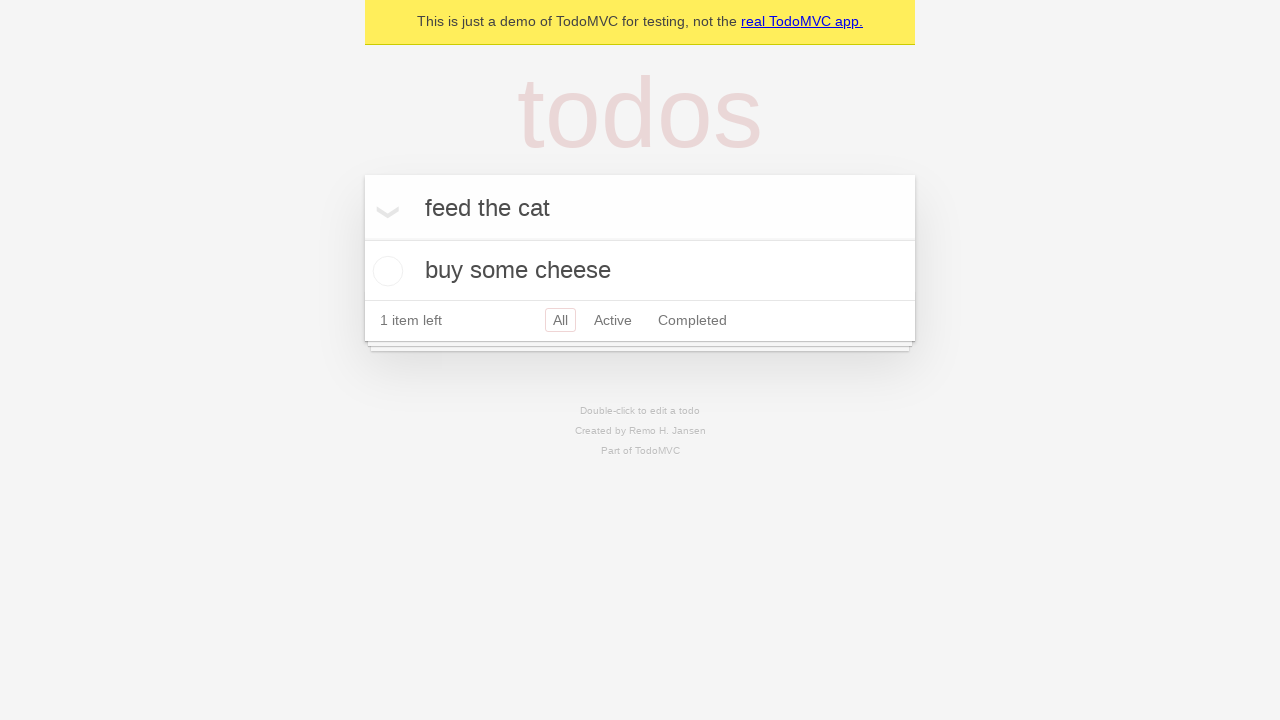

Pressed Enter to add second todo item on internal:attr=[placeholder="What needs to be done?"i]
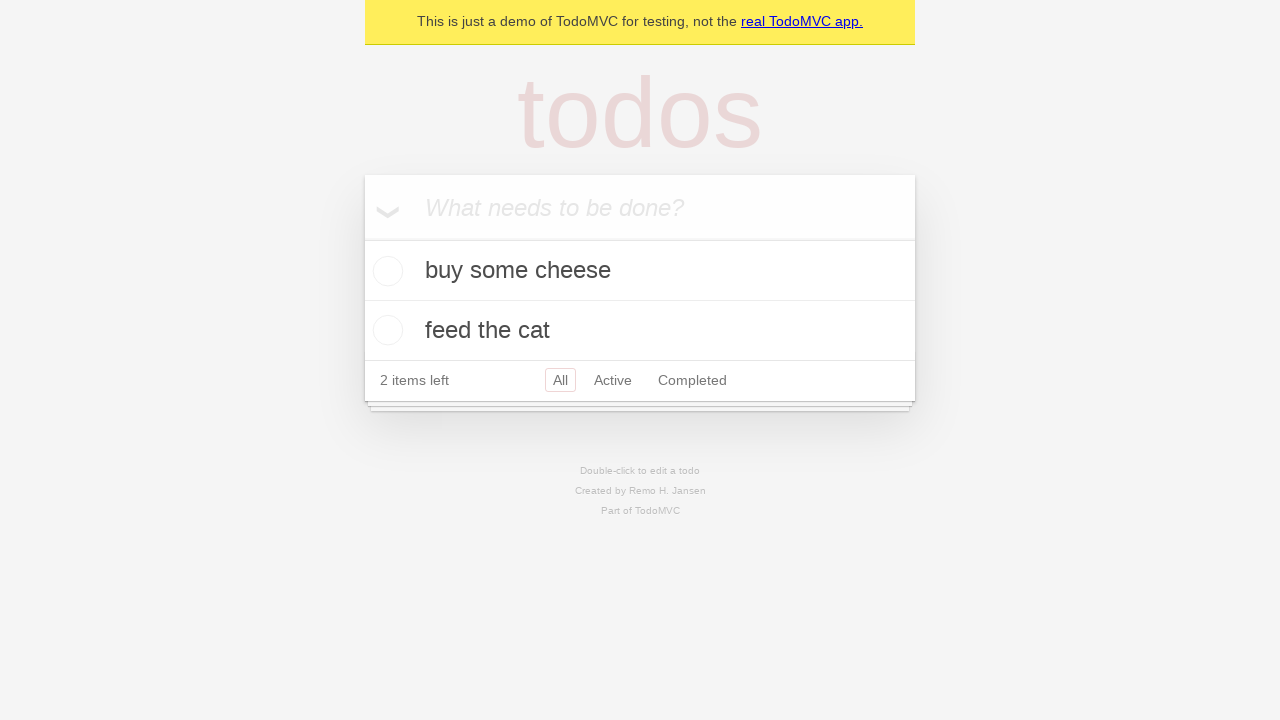

Filled todo input with 'book a doctors appointment' on internal:attr=[placeholder="What needs to be done?"i]
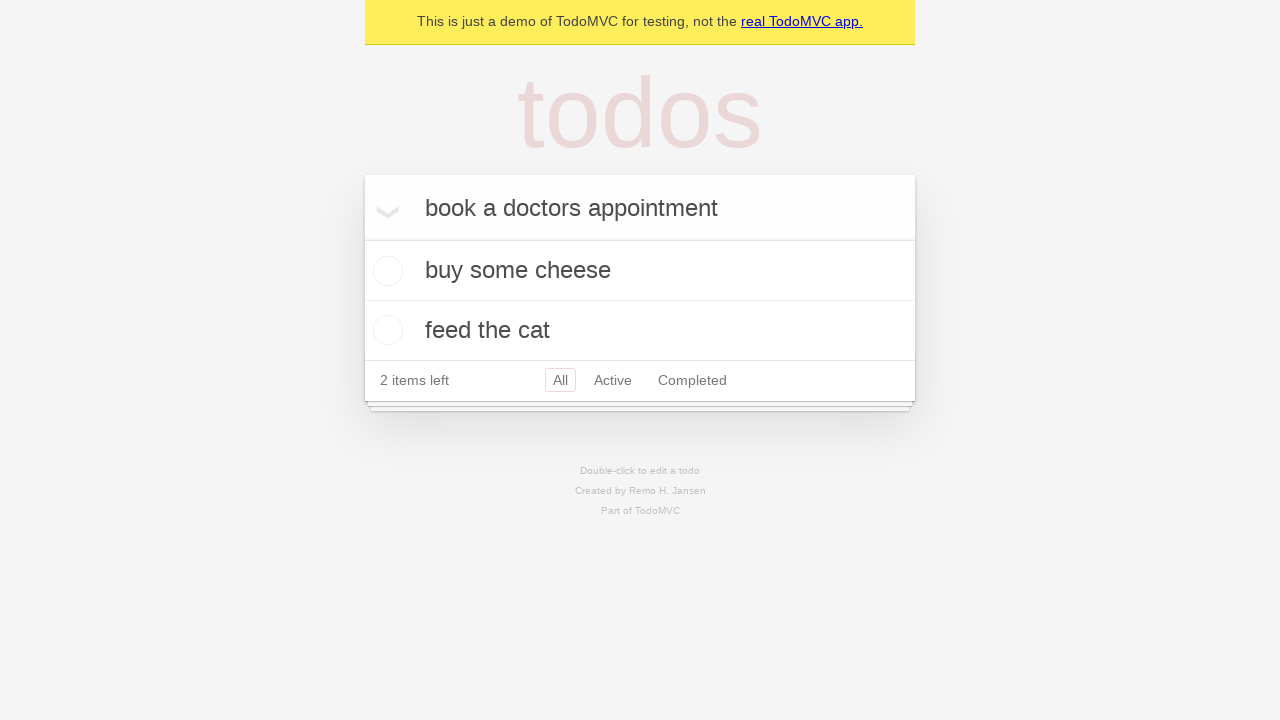

Pressed Enter to add third todo item on internal:attr=[placeholder="What needs to be done?"i]
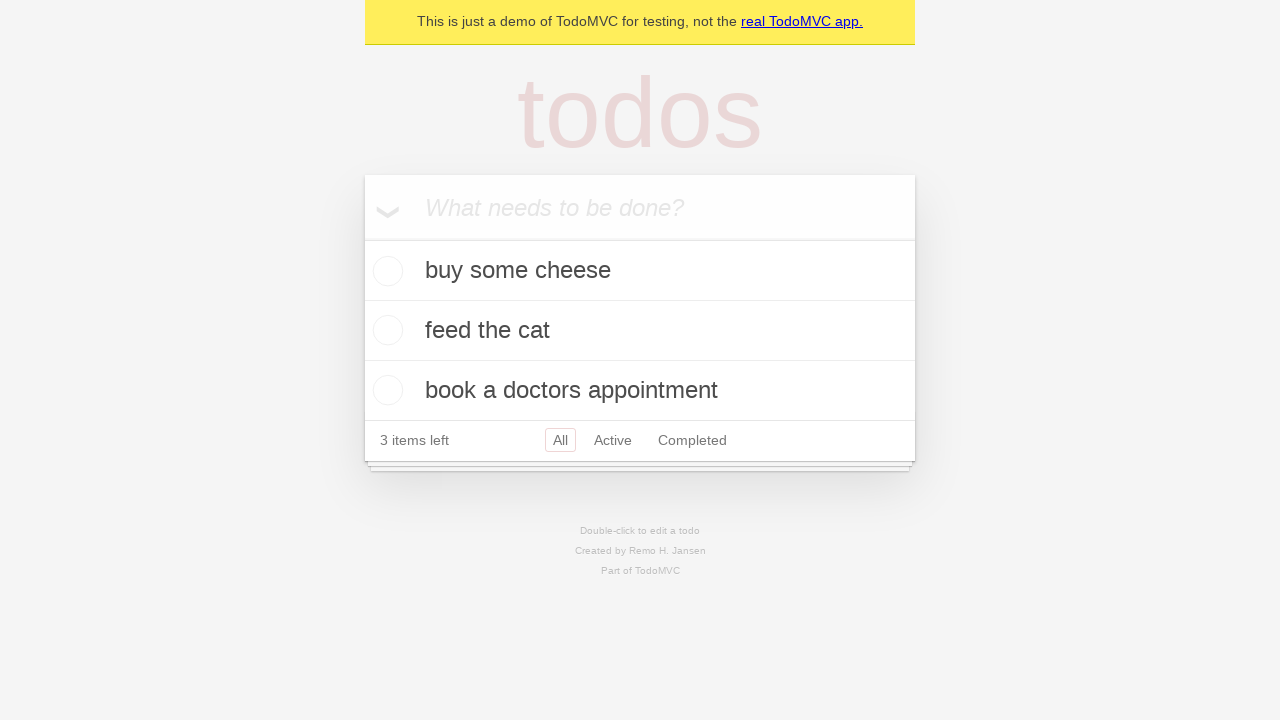

Checked the first todo item as completed at (385, 271) on .todo-list li .toggle >> nth=0
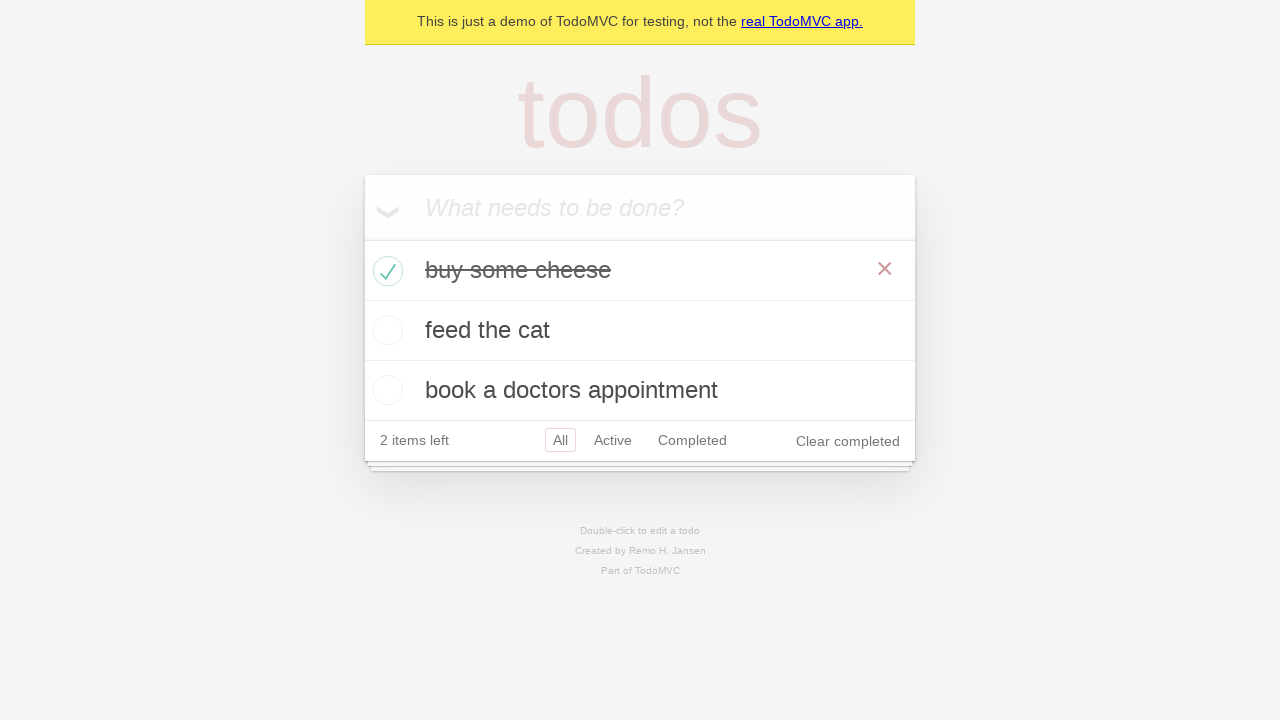

Verified 'Clear completed' button is displayed
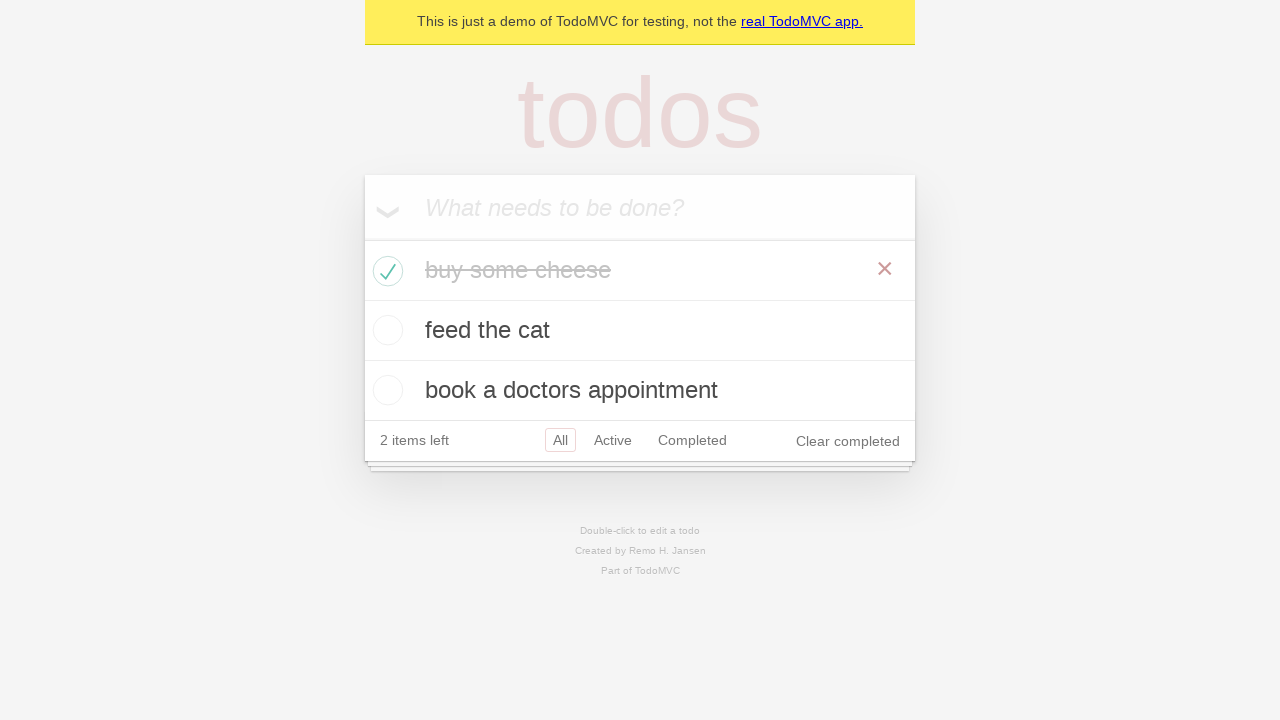

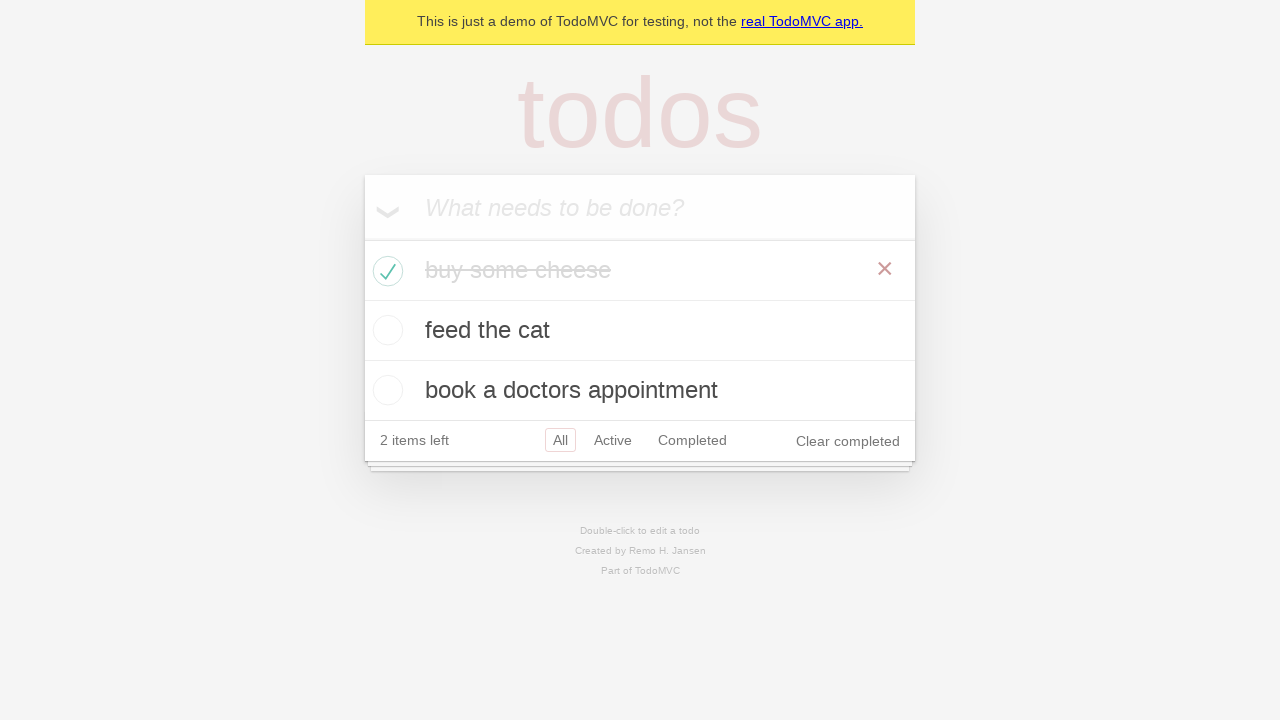